Tests dynamic controls functionality by clicking the Enable button, verifying the input field becomes enabled, entering and clearing text, then navigates to the drag and drop page to verify column alignment.

Starting URL: http://the-internet.herokuapp.com/dynamic_controls

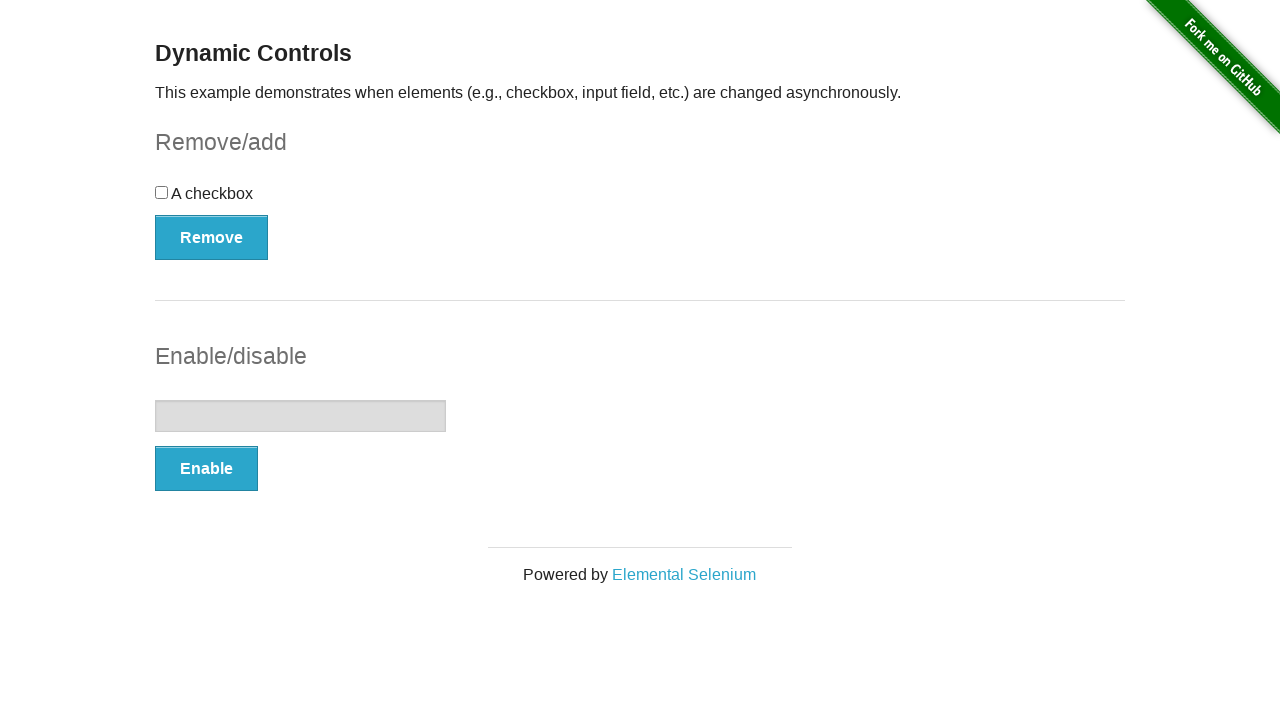

Located the Enable button
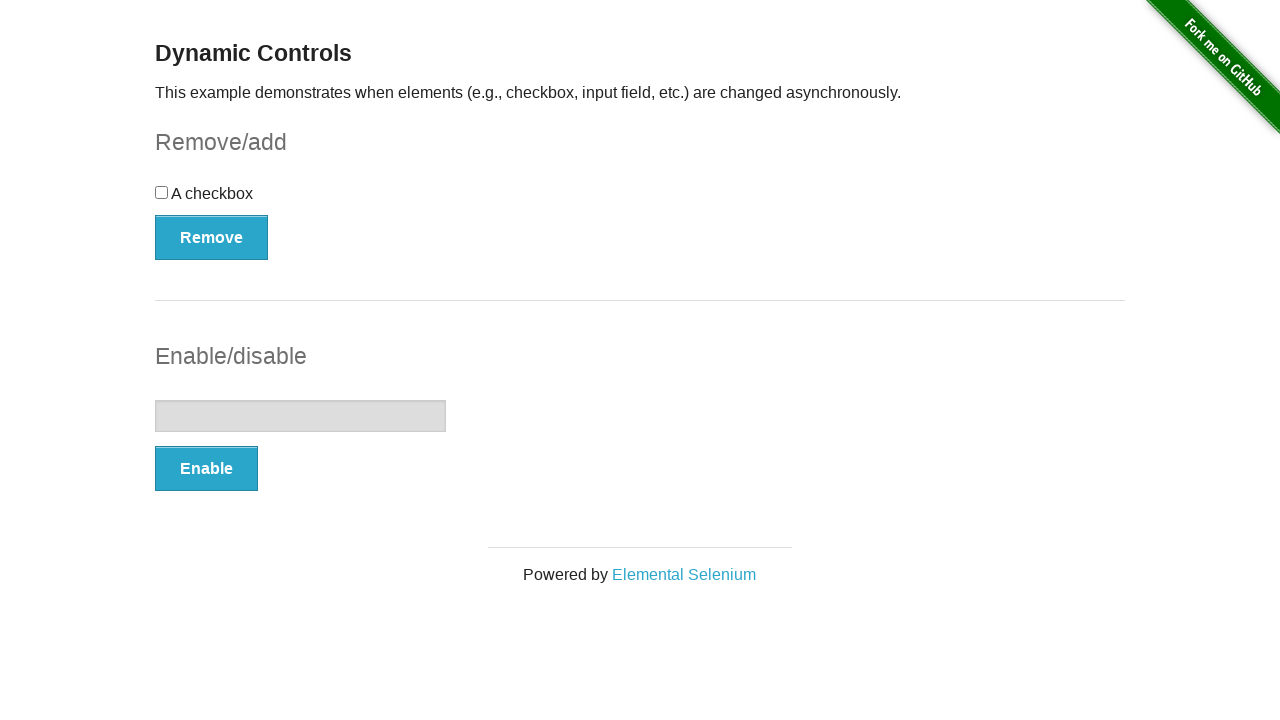

Verified initial button text is 'Enable'
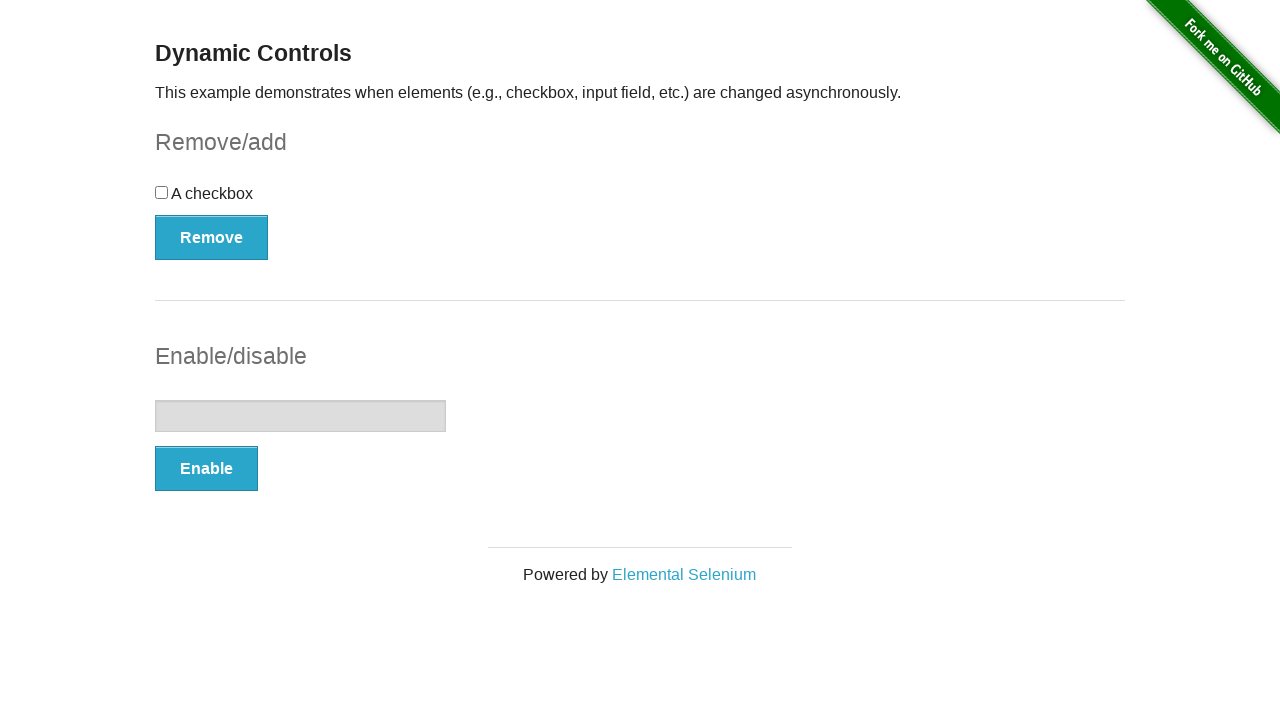

Clicked the Enable button at (206, 469) on #input-example button
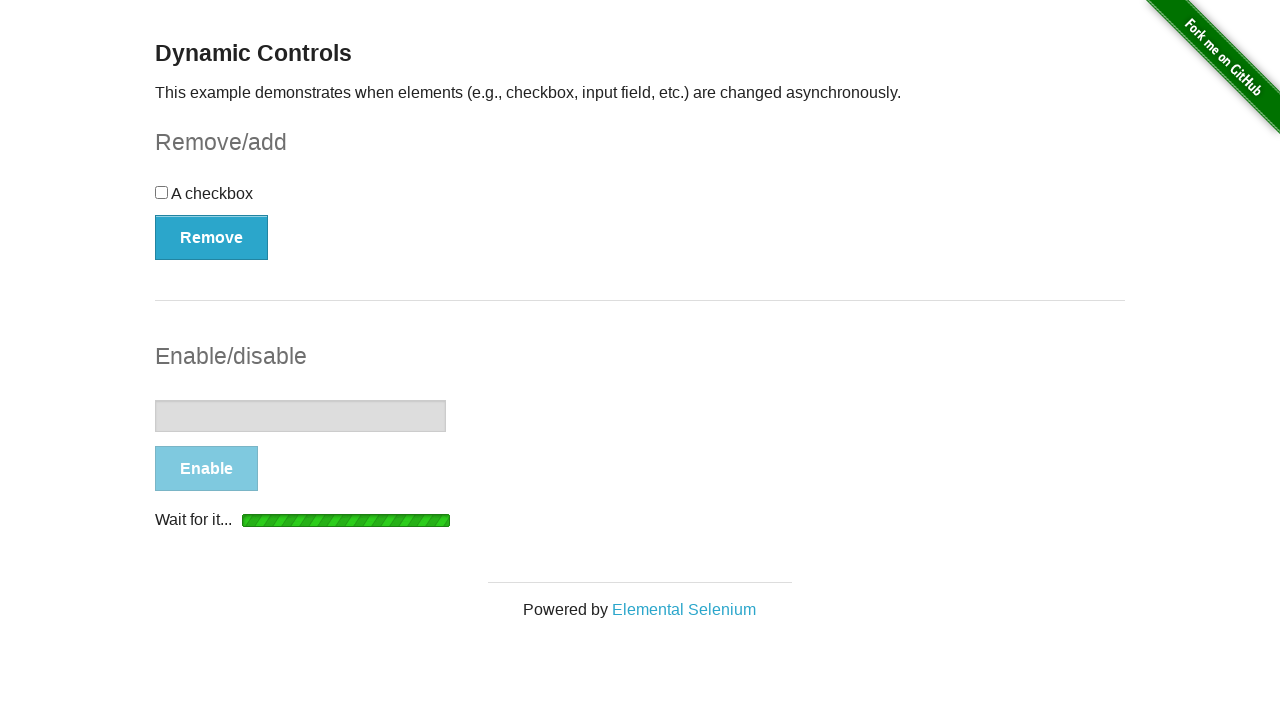

Waited for input field to become enabled
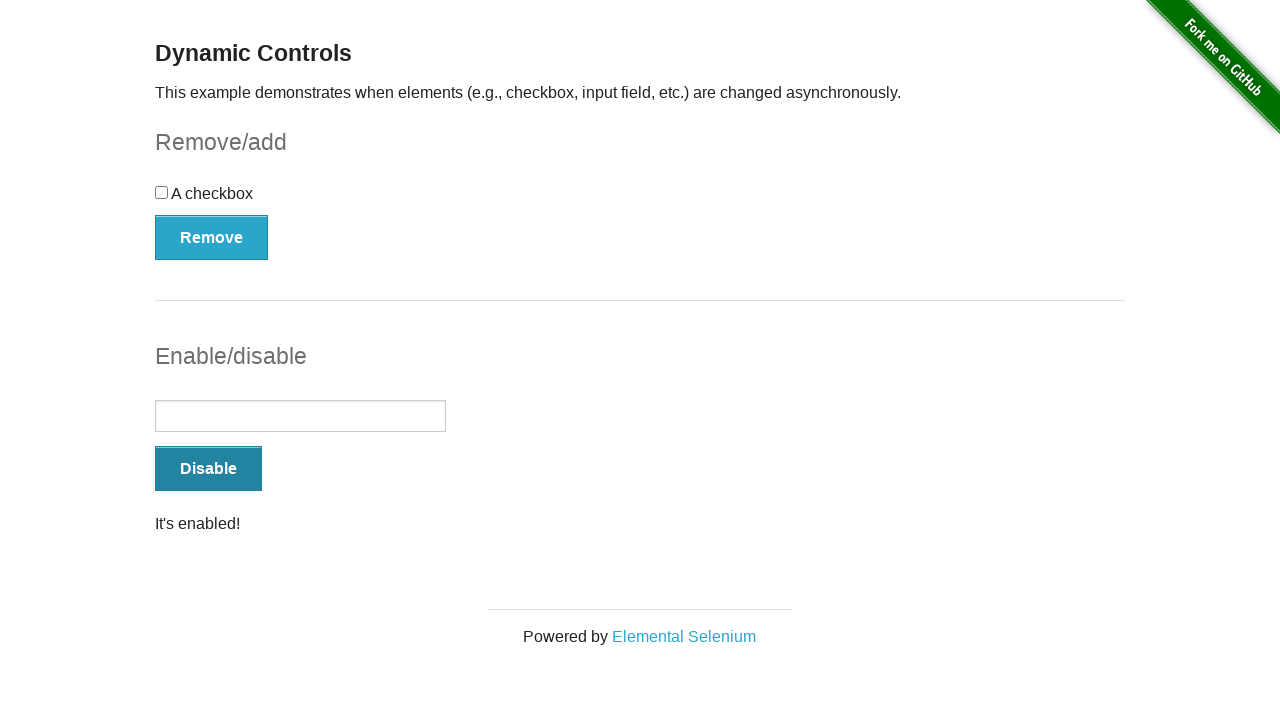

Waited for success message to appear
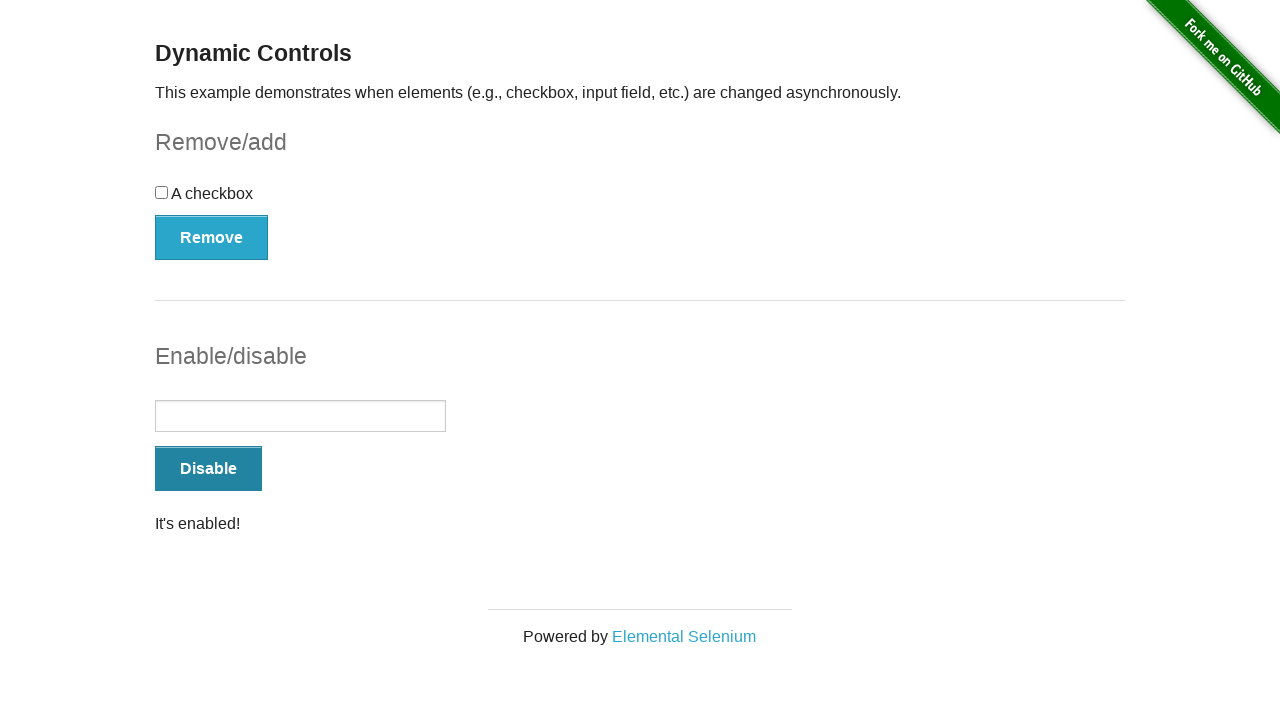

Verified success message displays 'It's enabled!'
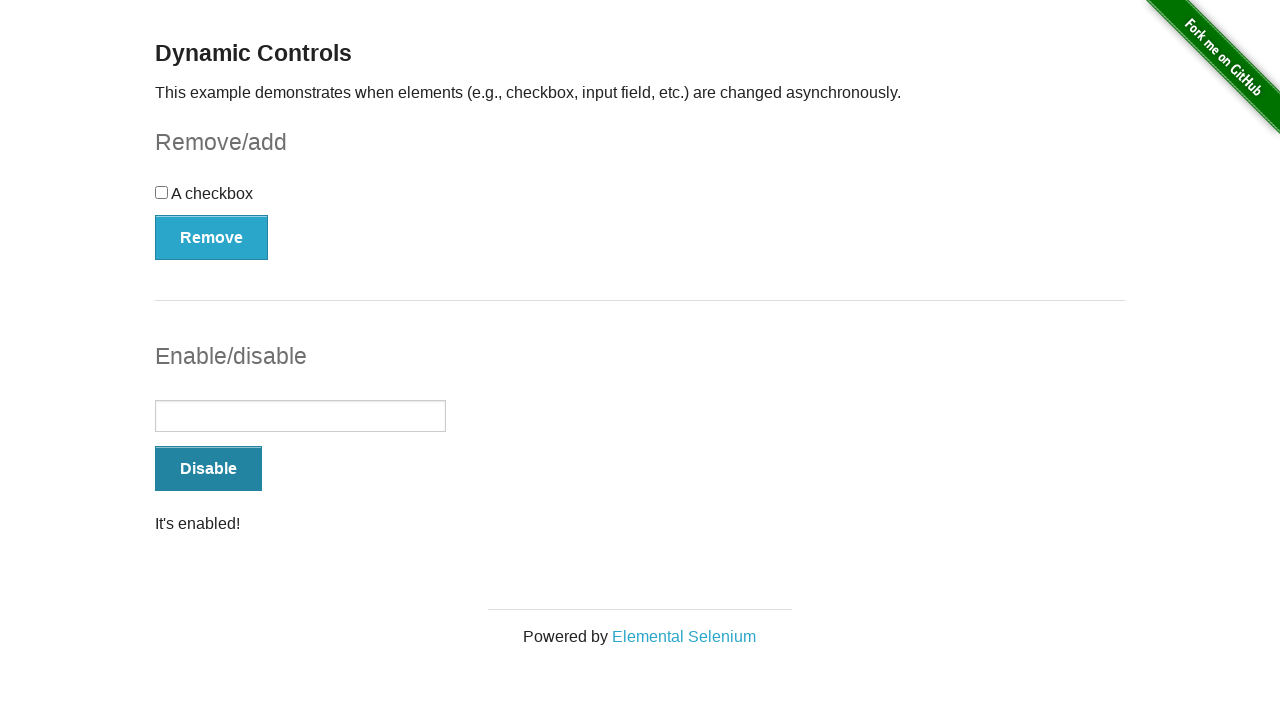

Waited for button text to change to 'Disable'
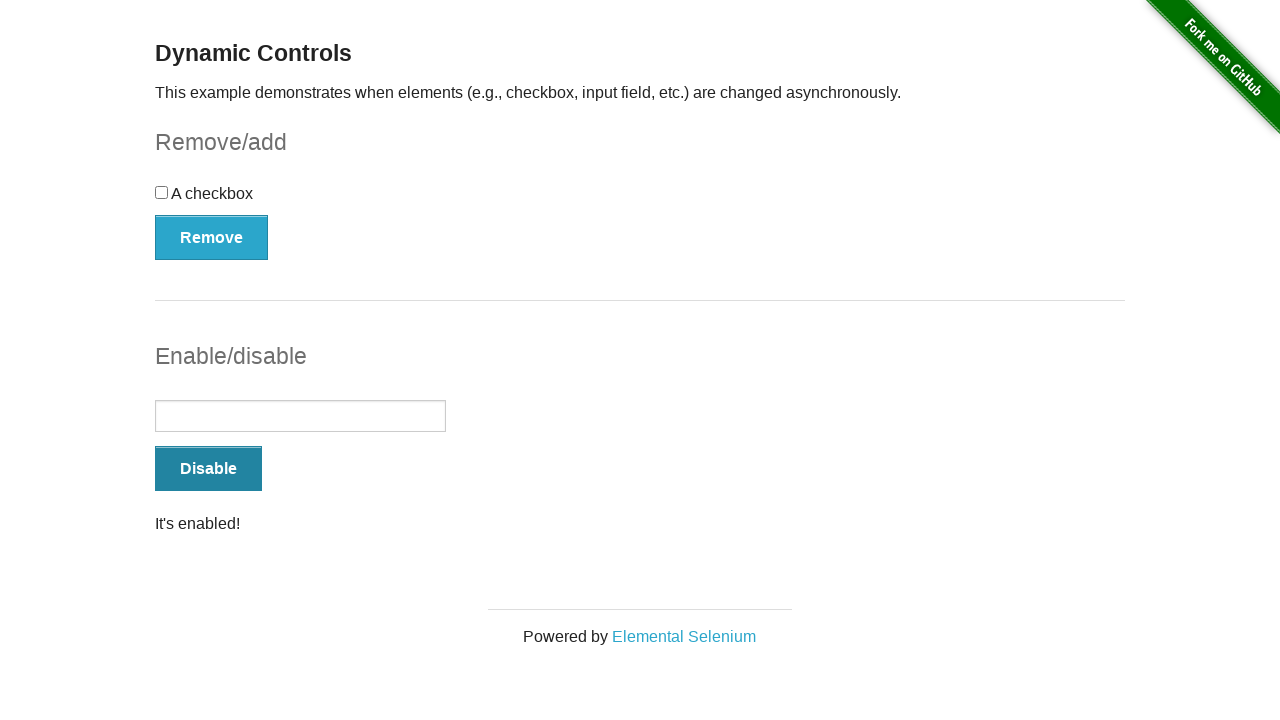

Verified button text changed to 'Disable'
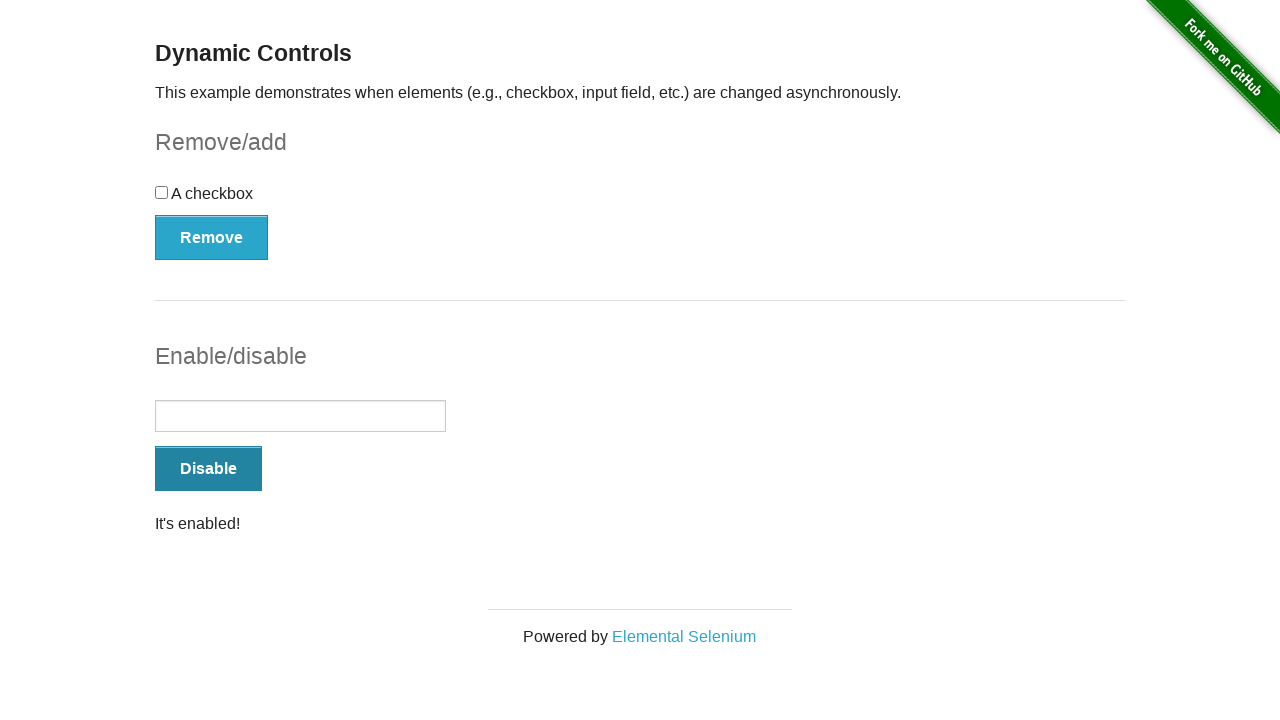

Entered 'Bootcamp' into the input field on #input-example input[type='text']
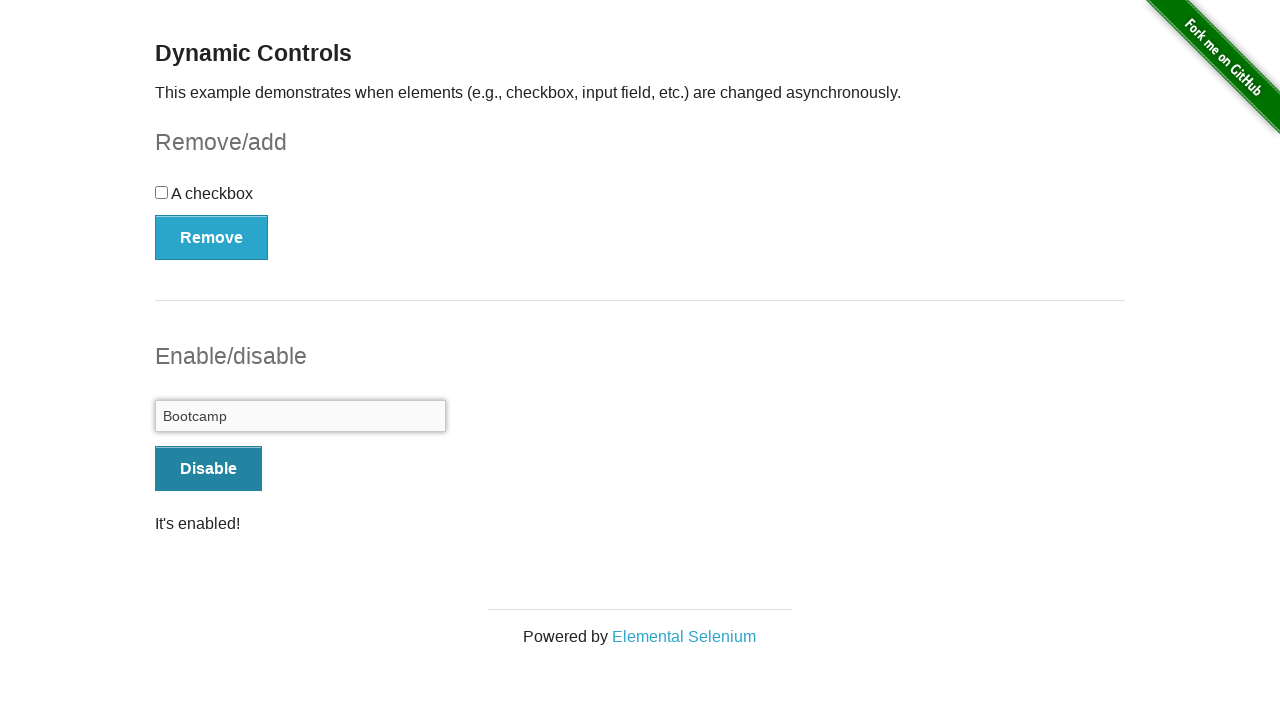

Verified 'Bootcamp' was entered correctly
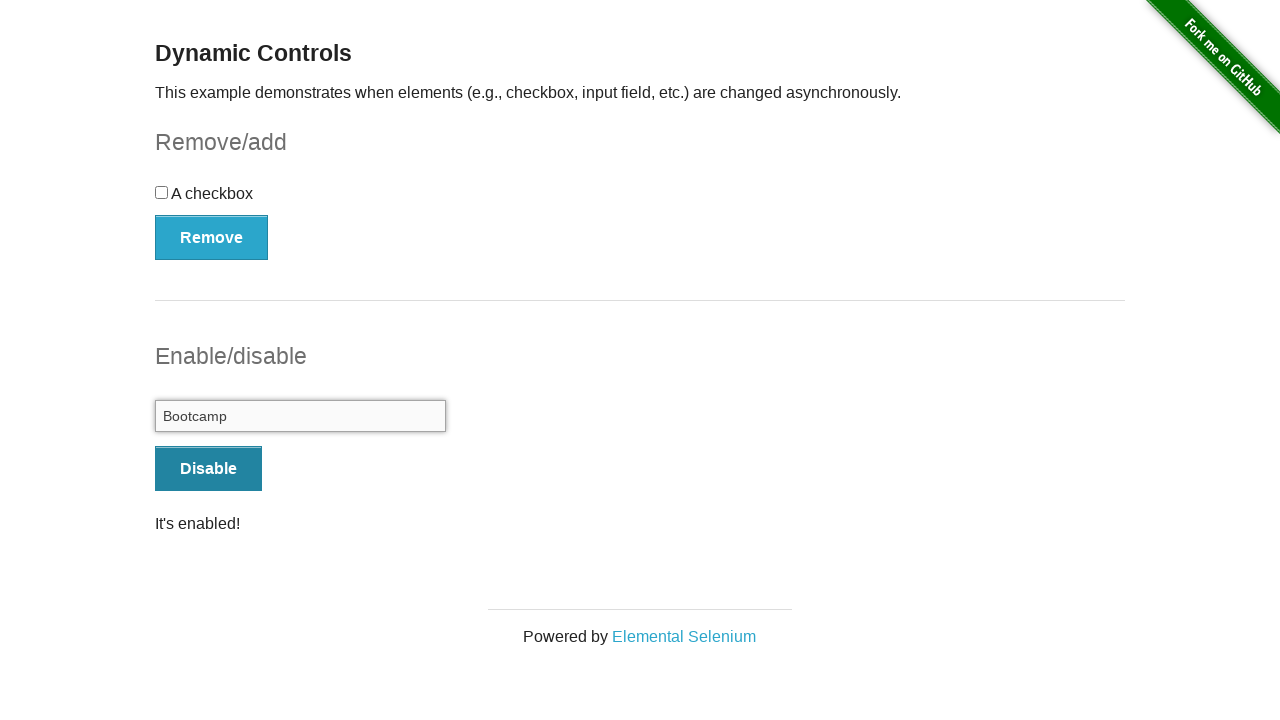

Cleared the input field on #input-example input[type='text']
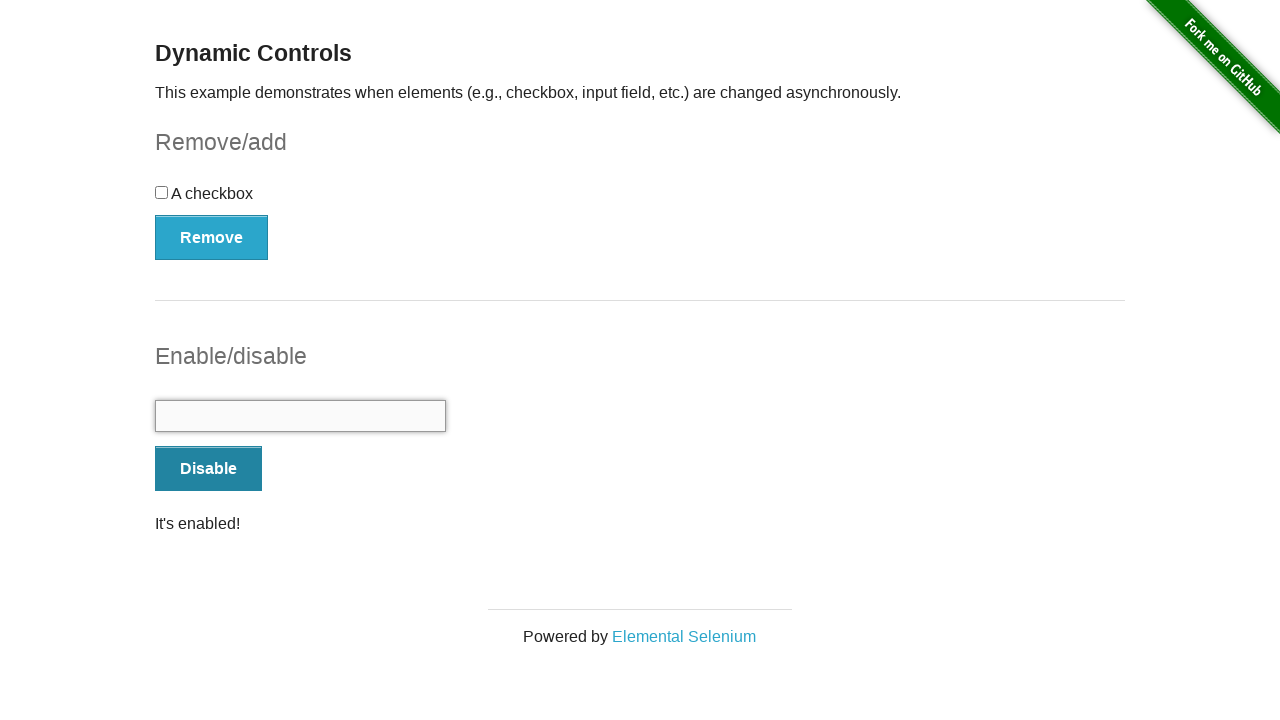

Verified input field is empty
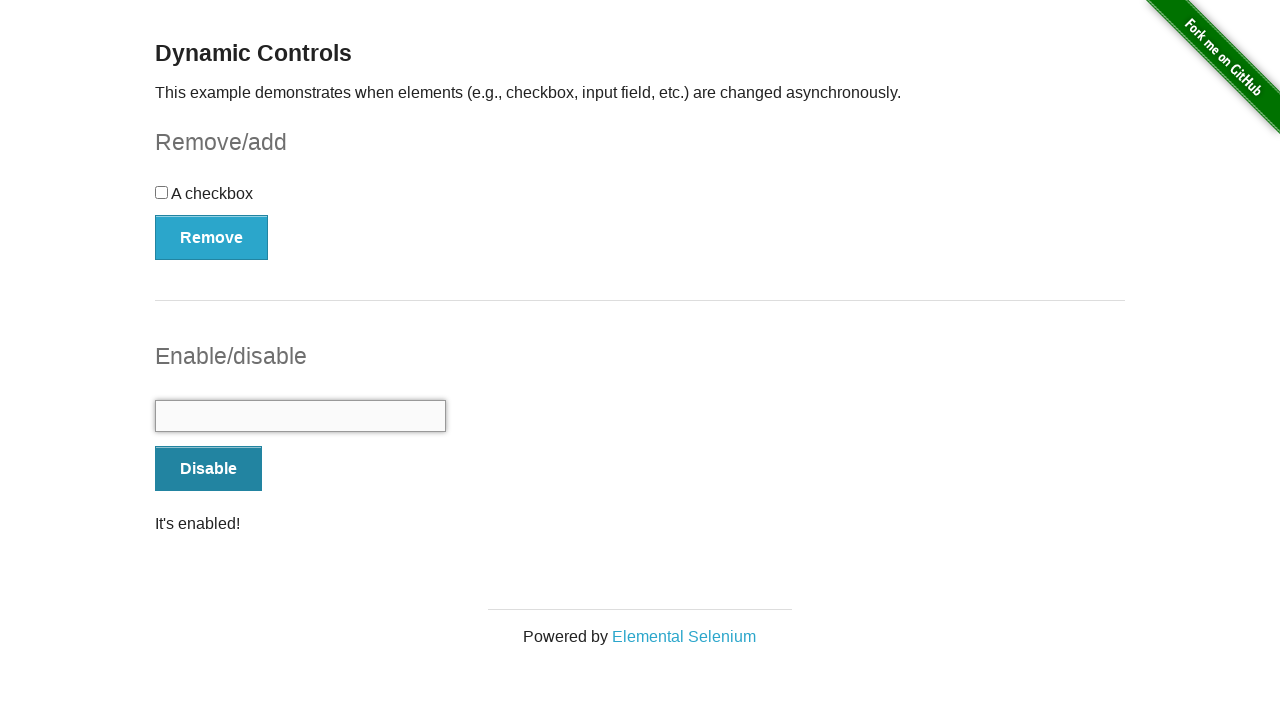

Navigated to drag and drop page
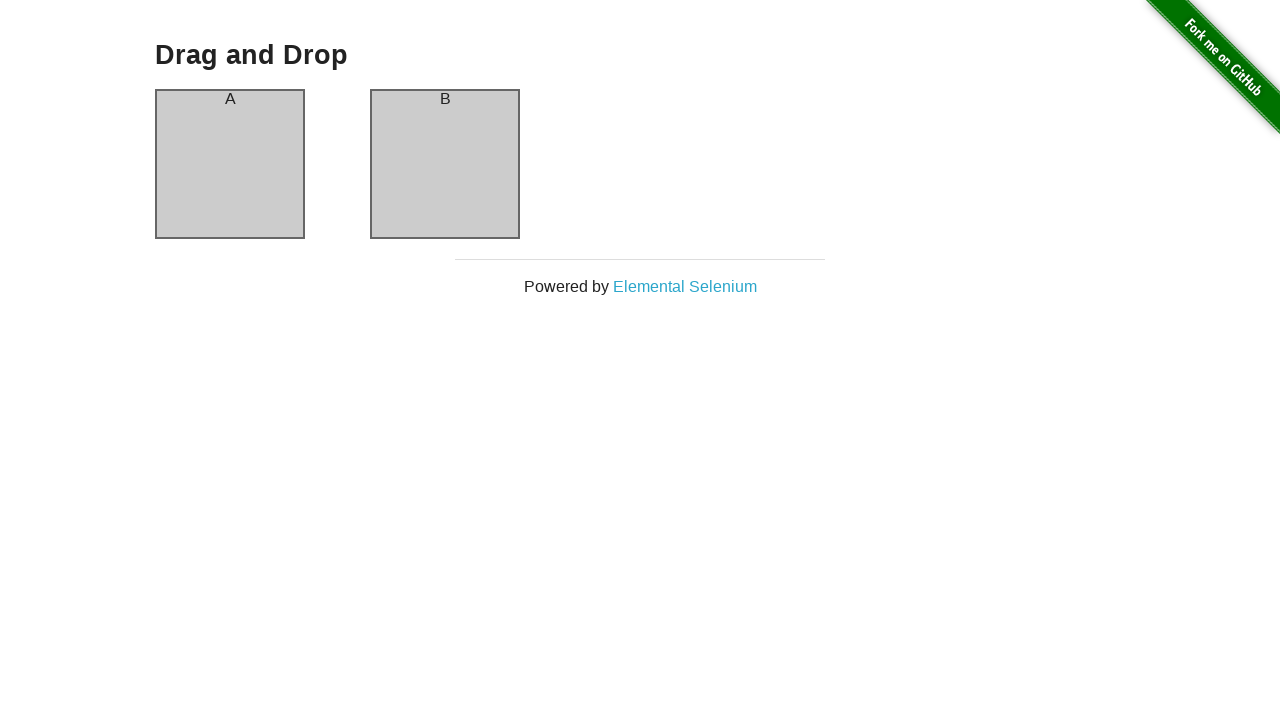

Located column A and column B elements
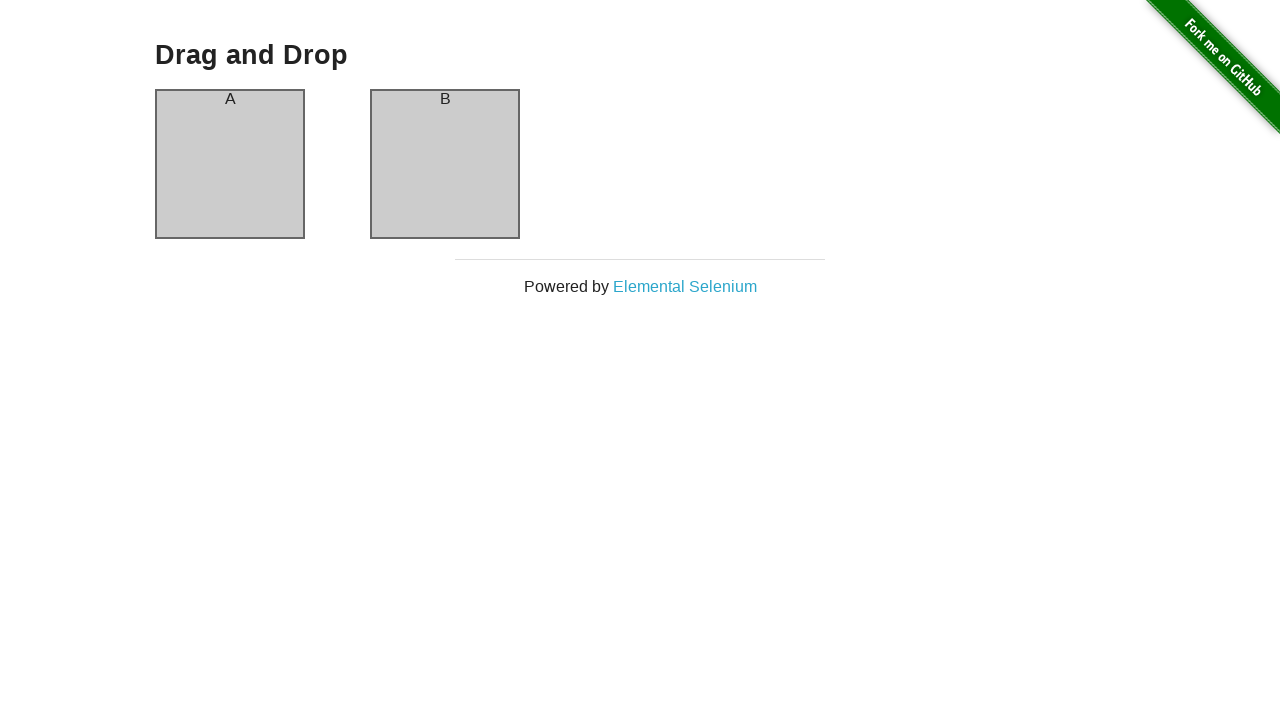

Retrieved bounding boxes for both columns
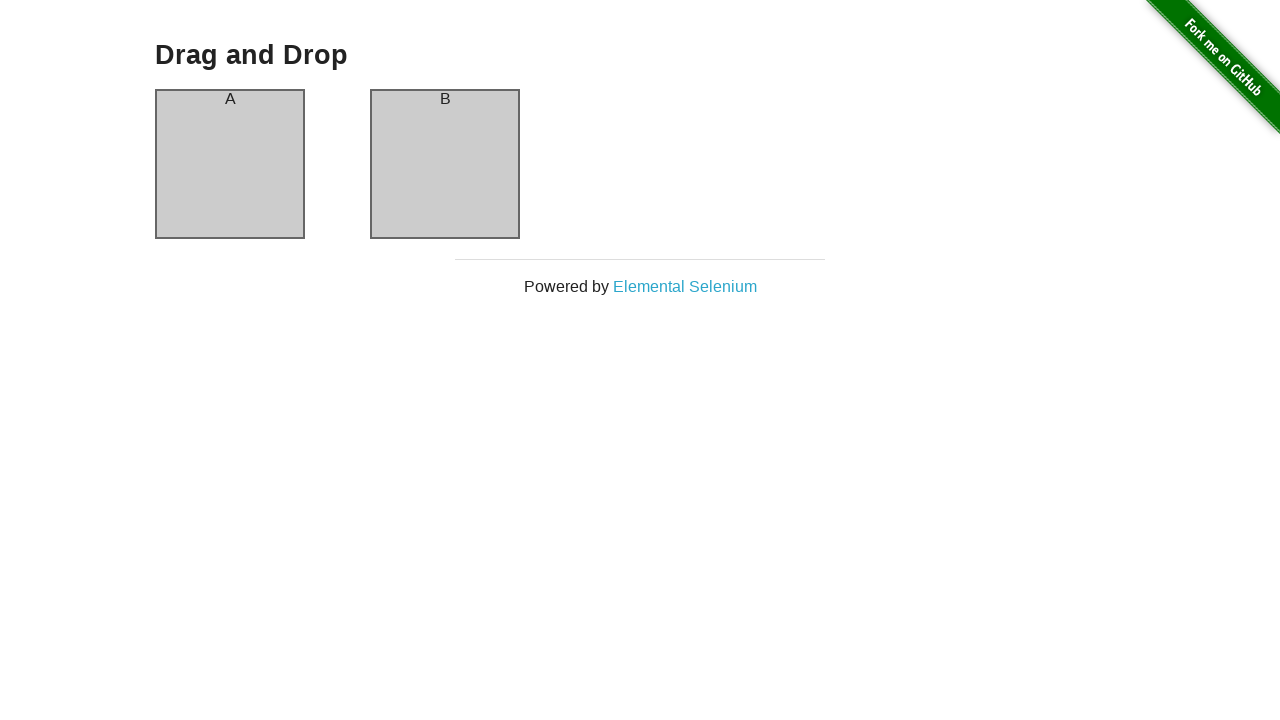

Verified columns A and B are horizontally aligned
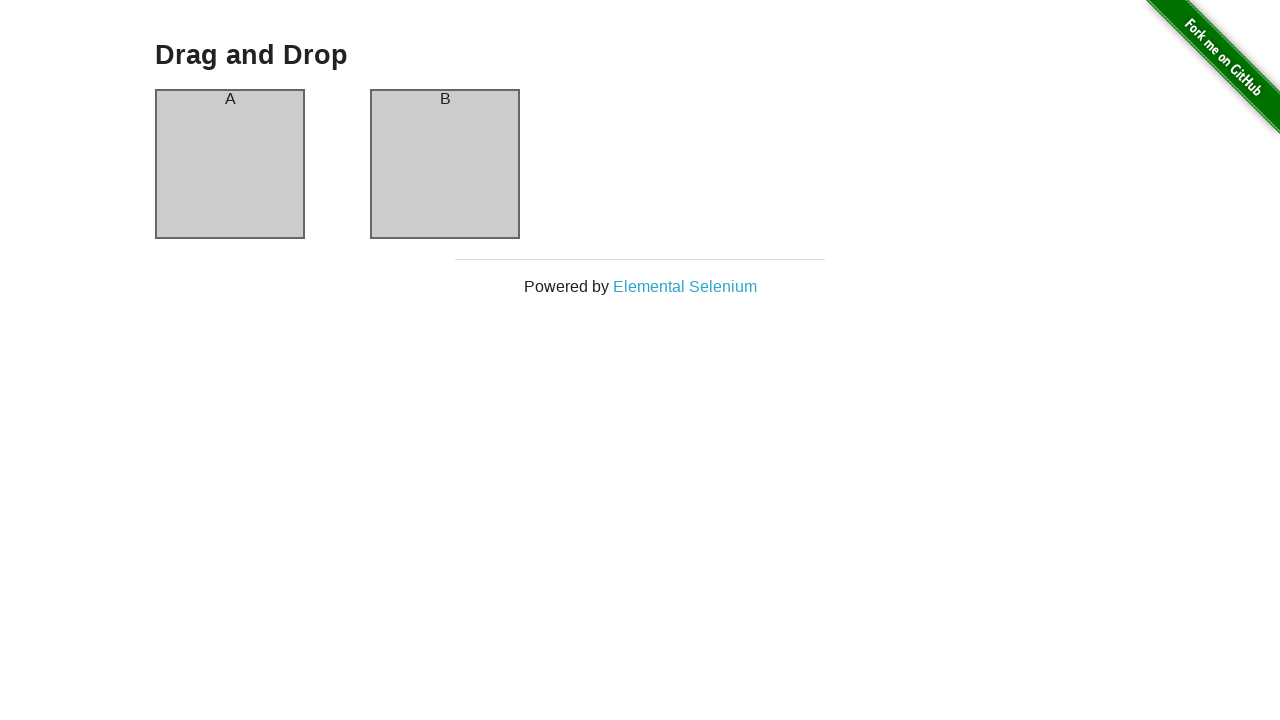

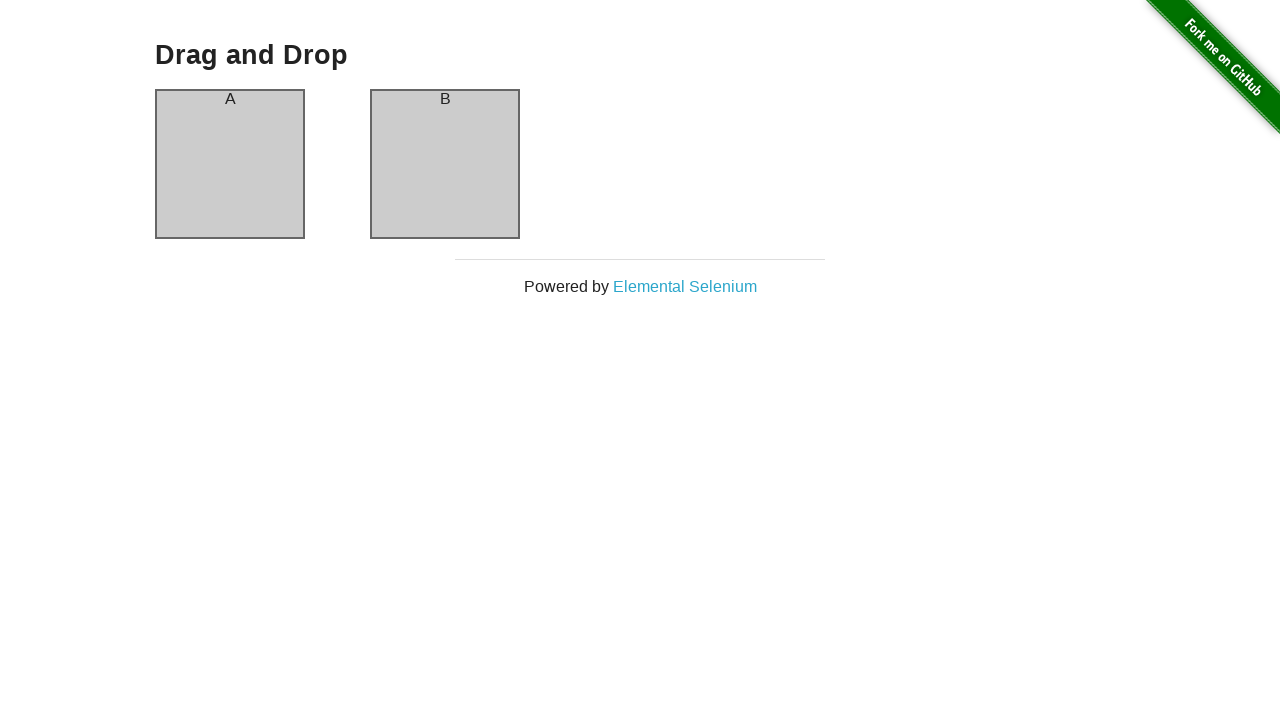